Tests negative login scenarios by attempting login with invalid credentials twice - first with wrong username and password, then with correct username but wrong password, verifying error messages for each attempt

Starting URL: https://the-internet.herokuapp.com/login

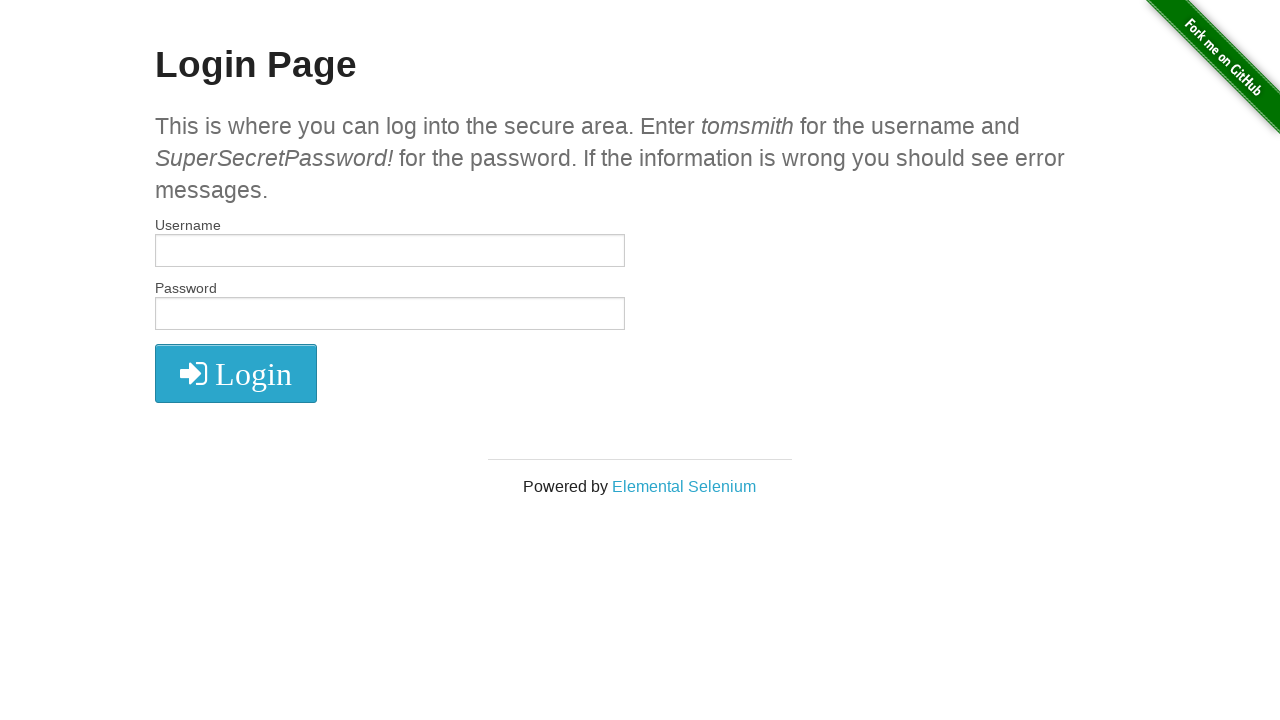

Filled username field with 'WrongUsername' on #username
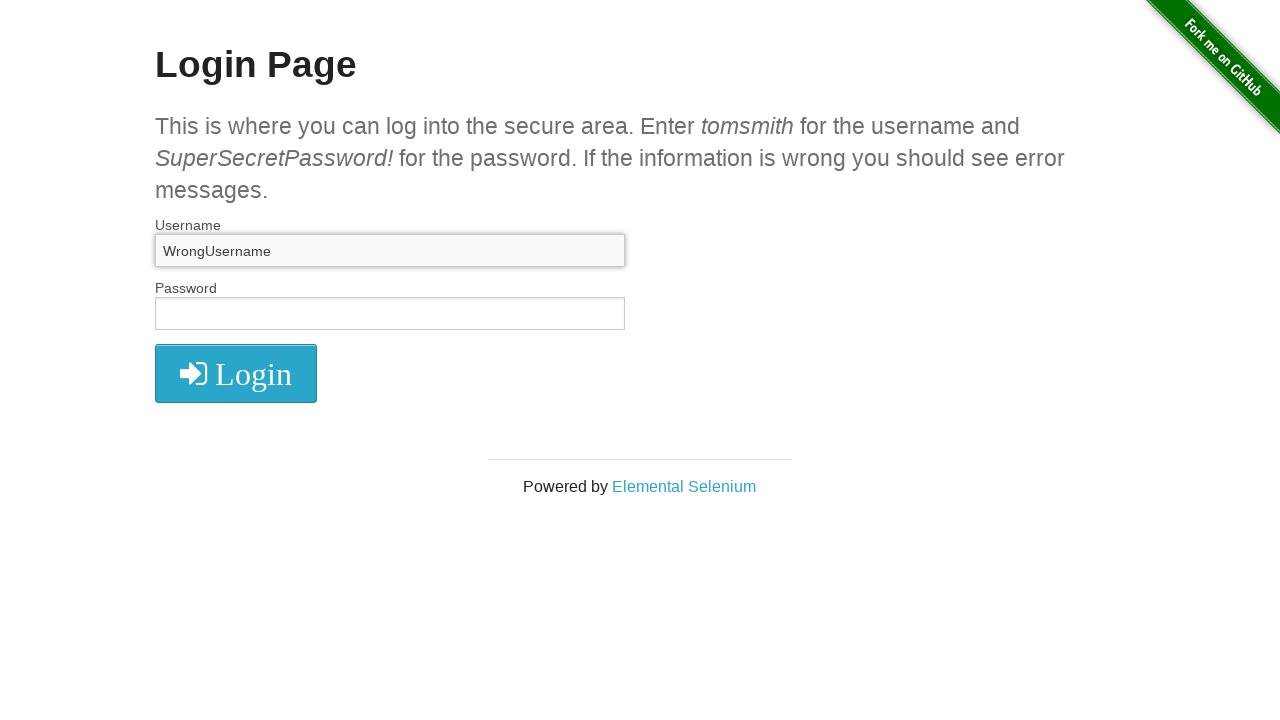

Filled password field with 'BadPassword!' on #password
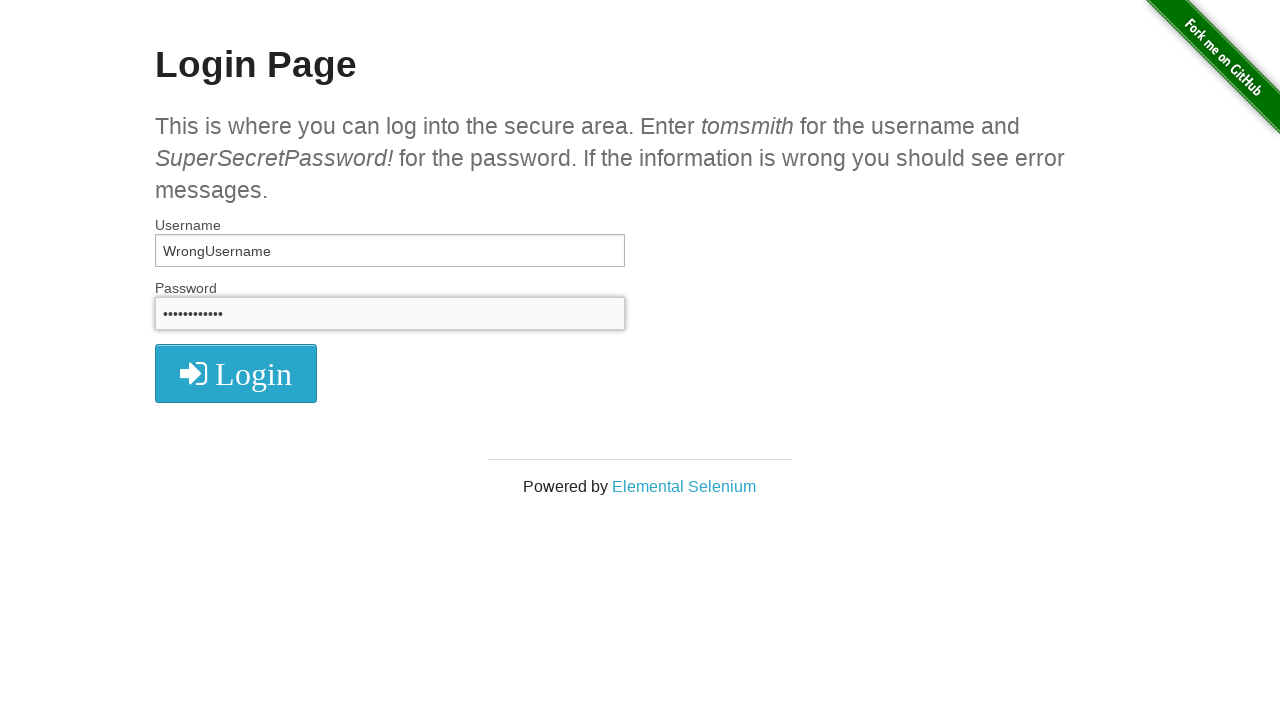

Clicked login button with invalid credentials (wrong username and password) at (236, 373) on .radius
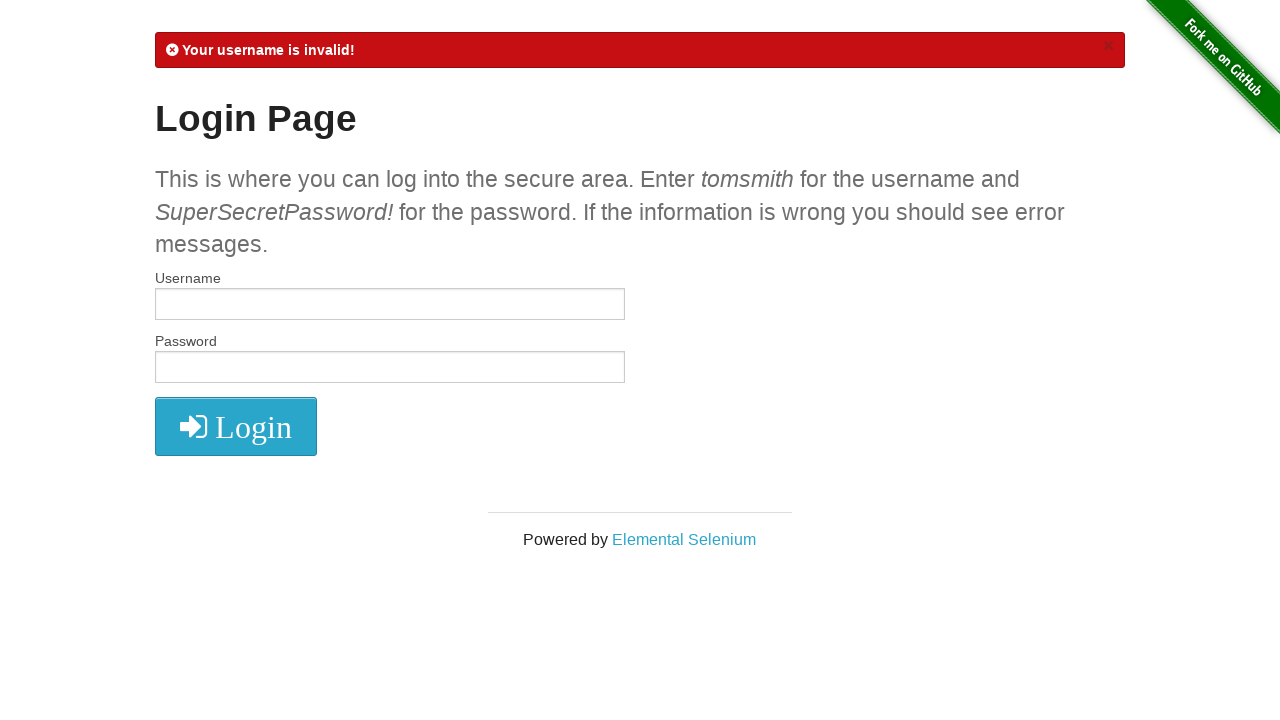

Error message appeared for first login attempt
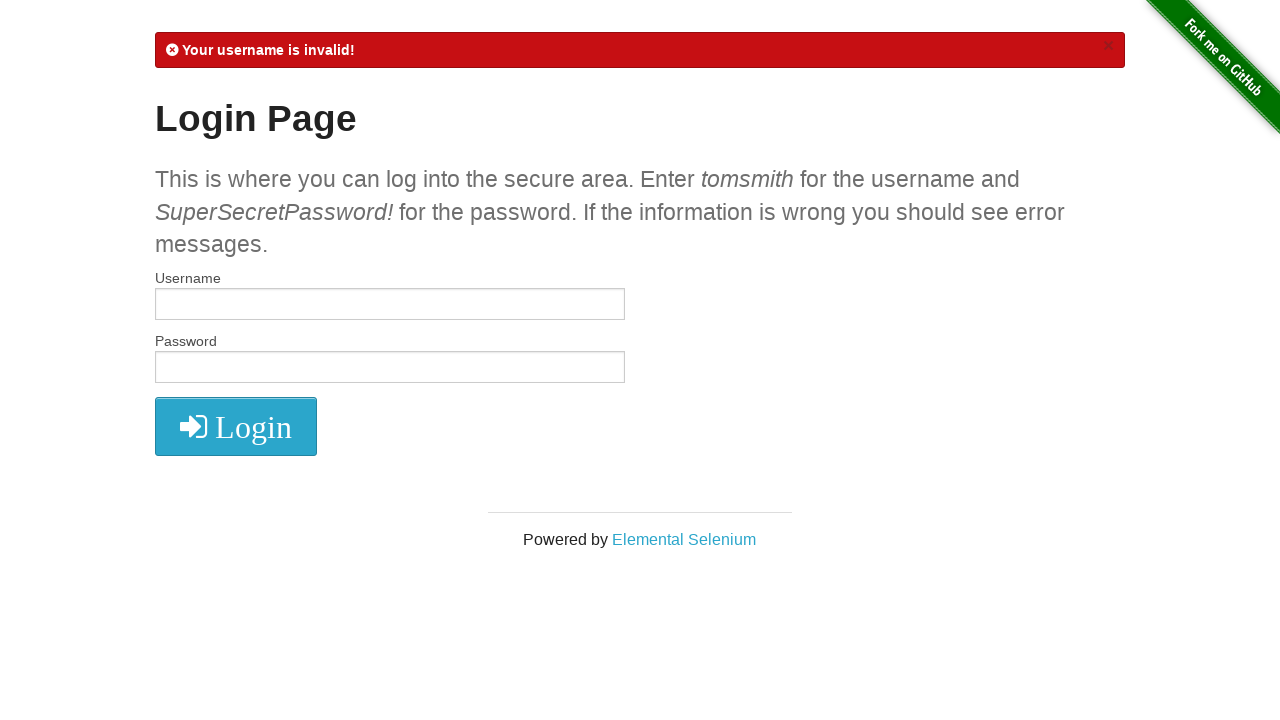

Filled username field with correct username 'tomsmith' on #username
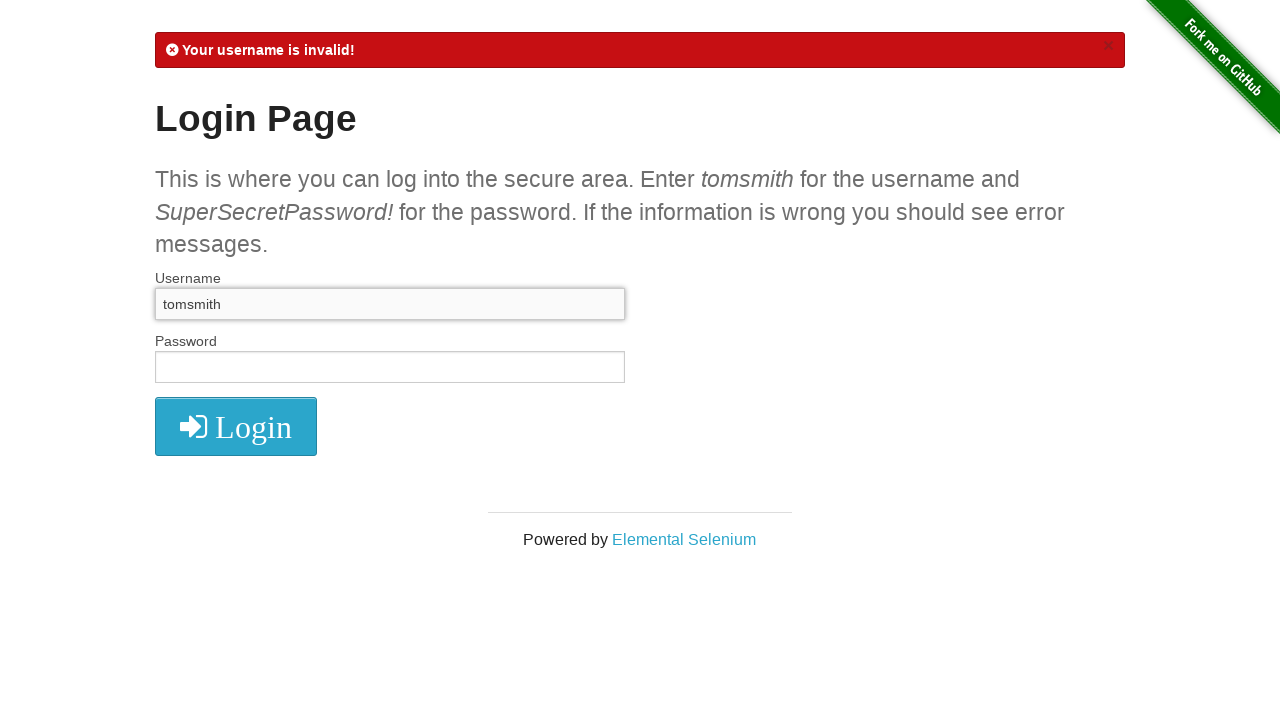

Filled password field with 'BadPassword2!' on #password
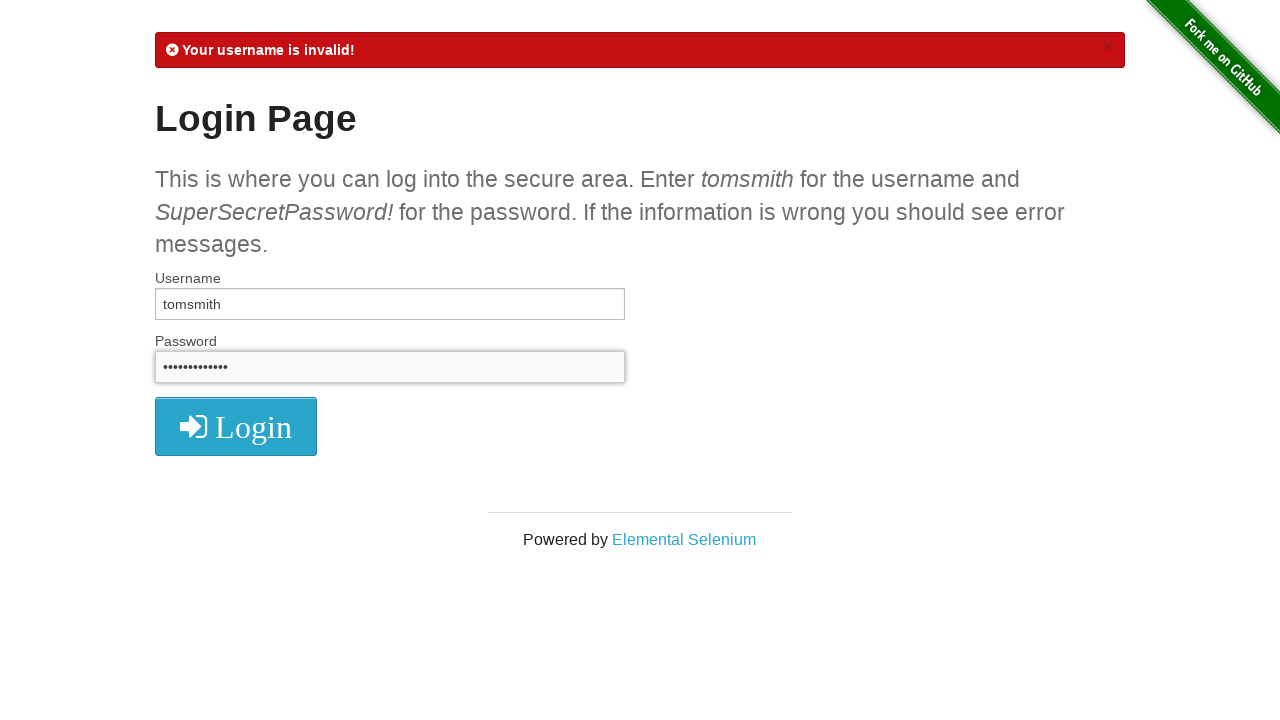

Clicked login button with correct username but wrong password at (236, 427) on .radius
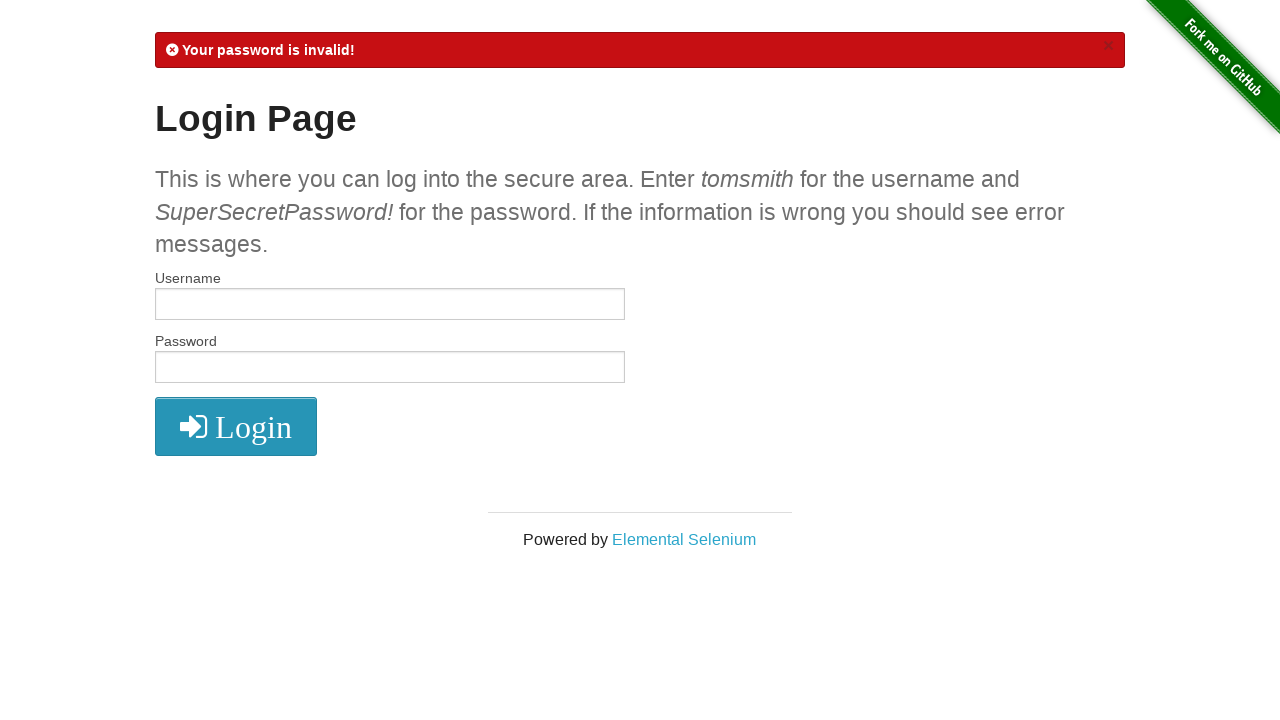

Error message appeared for second login attempt
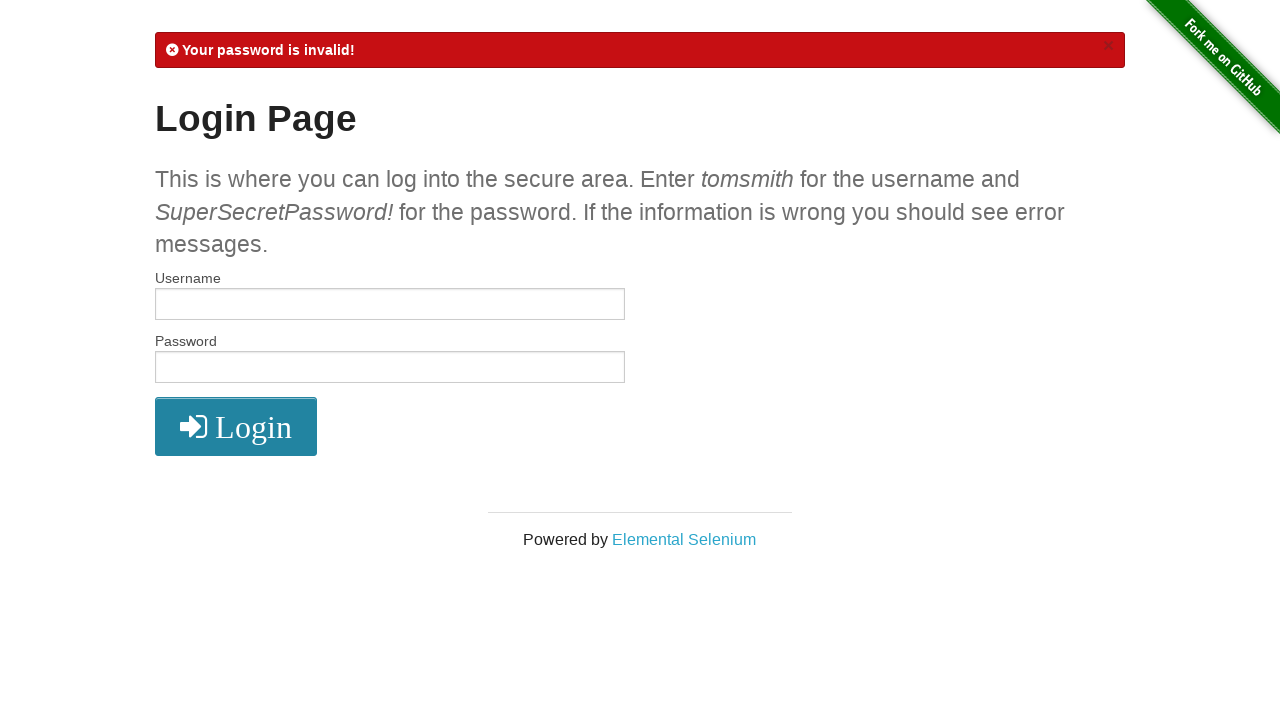

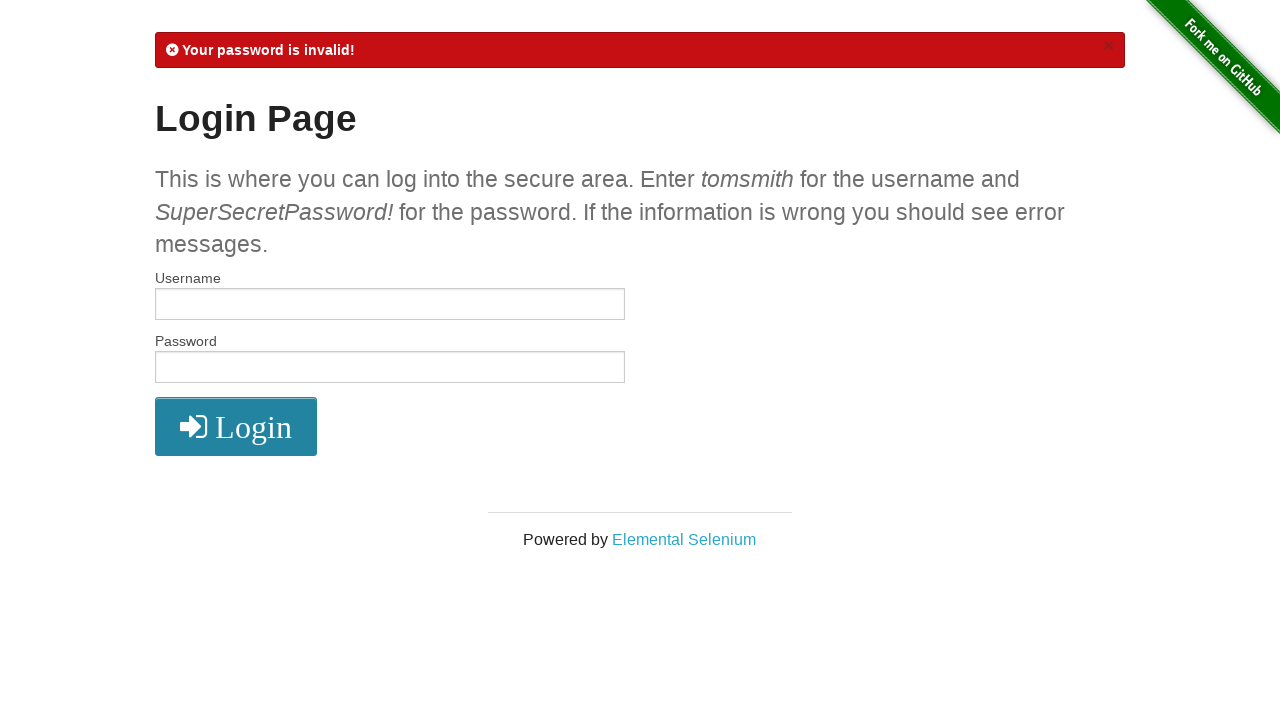